Navigates to the Selenium downloads page and clicks on a programming language card (Python or Java) using a complex XPath selector with multiple attribute conditions.

Starting URL: https://www.selenium.dev/downloads/

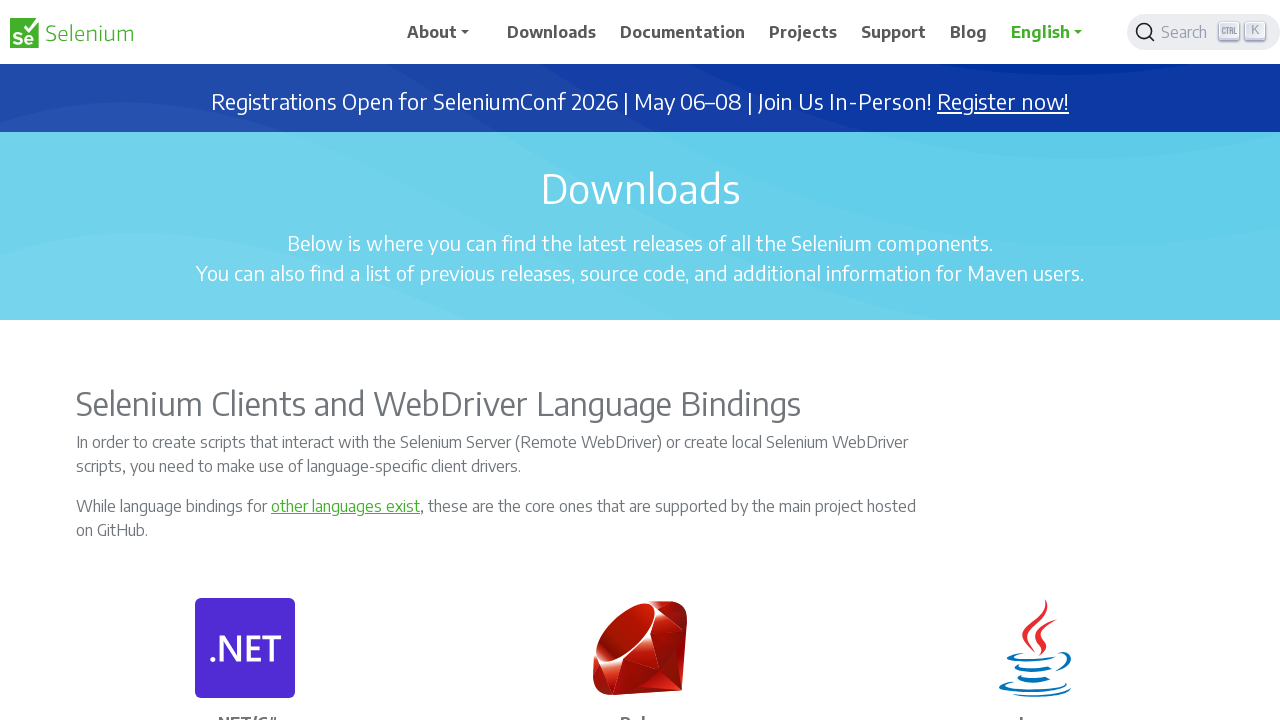

Waited for page to load with domcontentloaded state
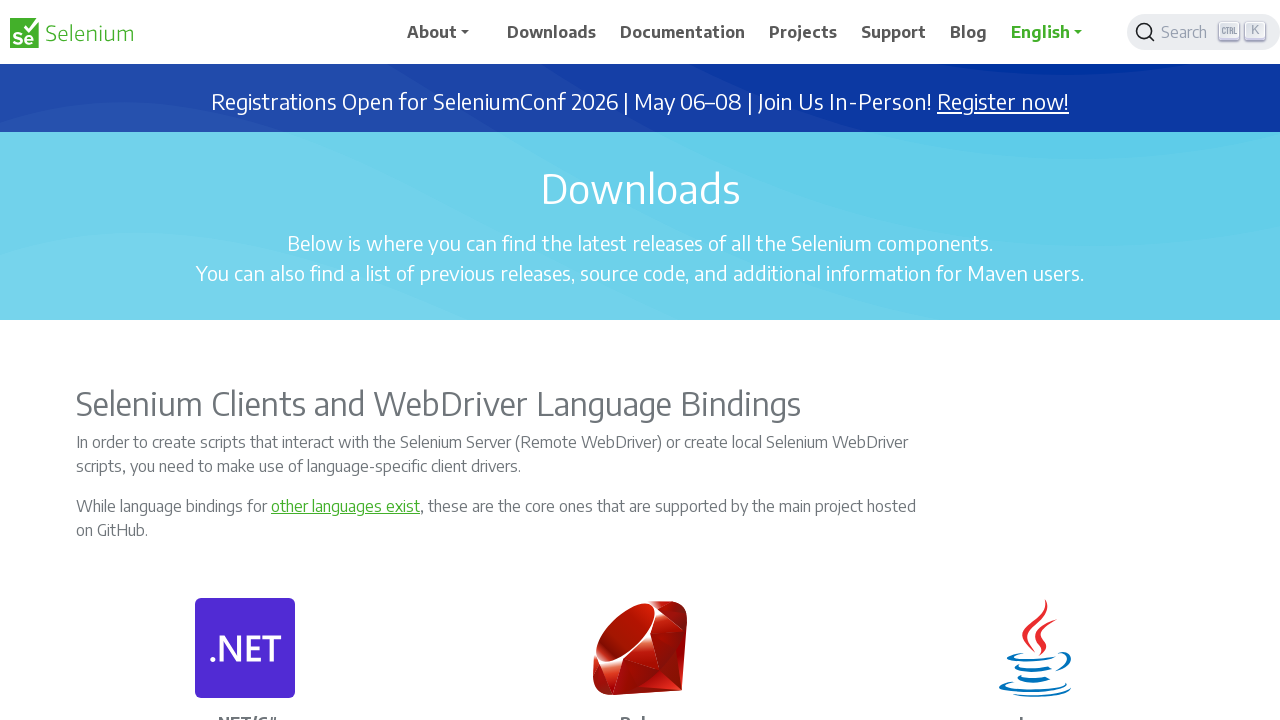

Clicked on programming language card (Python or Java) using XPath with multiple attribute conditions at (1035, 711) on xpath=//p[@class='card-title fw-bold h6' and (text()='Python') or @class='card-t
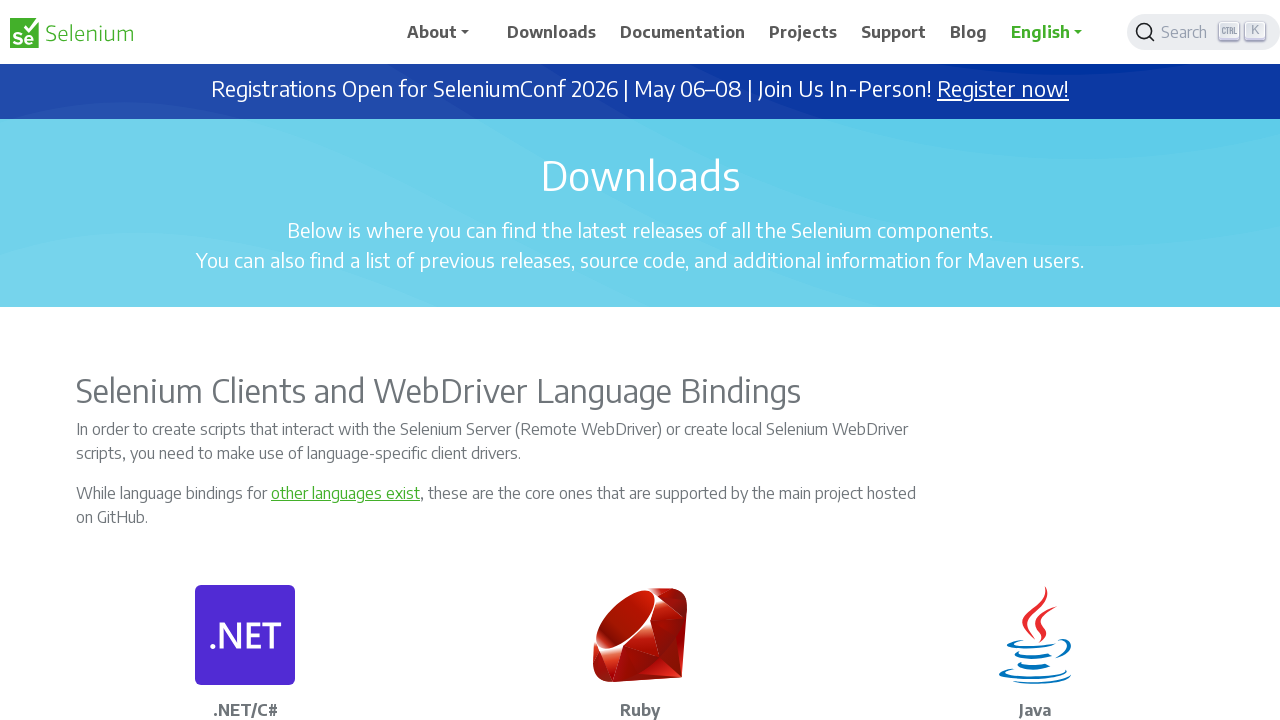

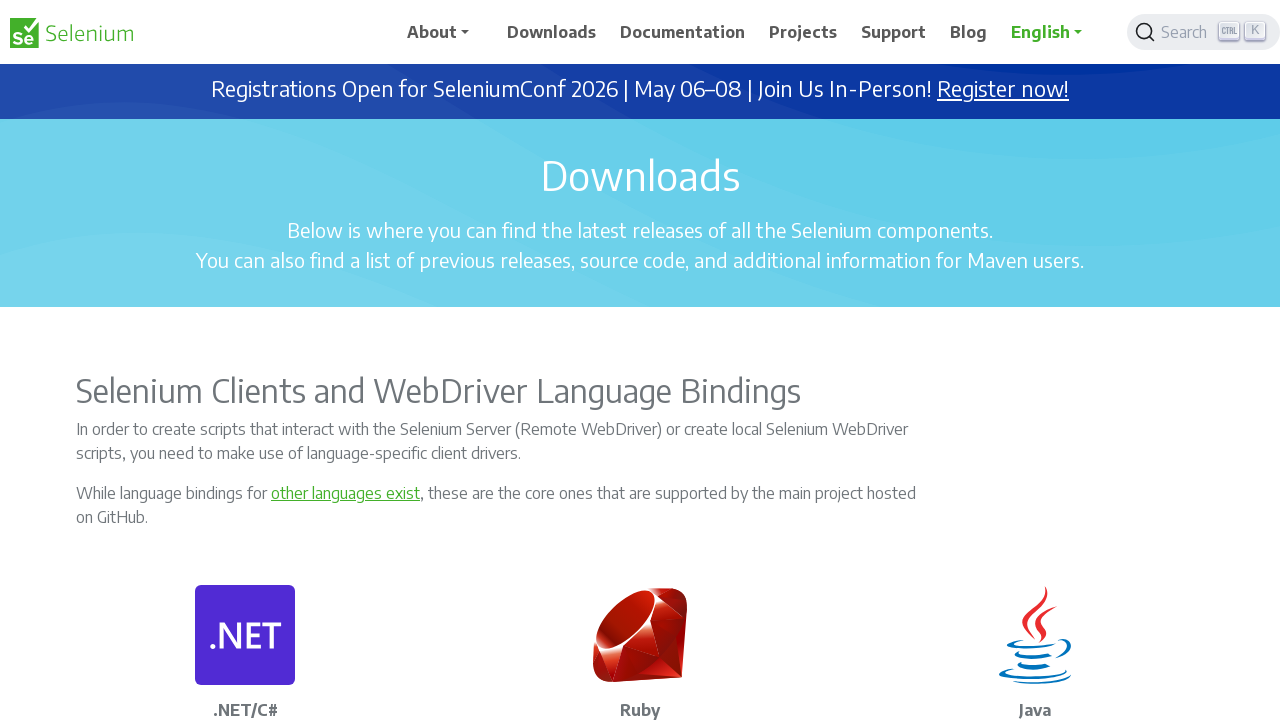